Tests form submission by filling multiple text fields and submitting the form

Starting URL: https://demoqa.com/text-box

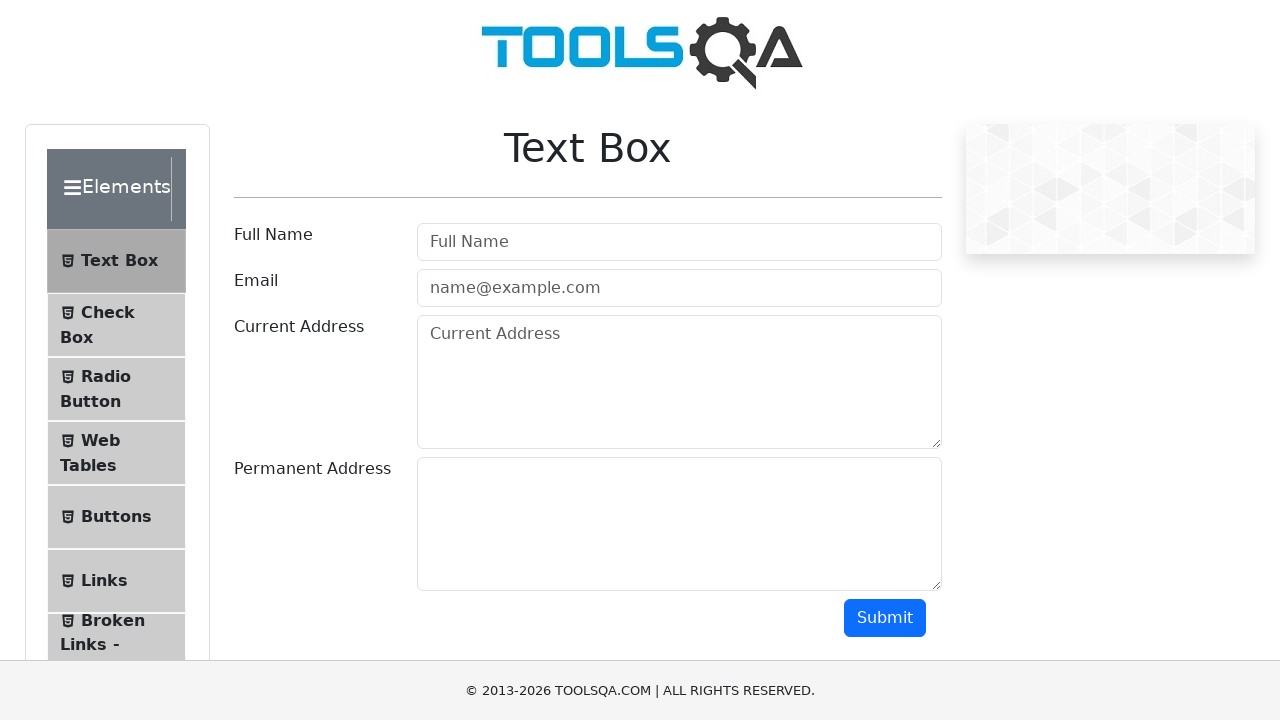

Filled full name field with 'John Smith' on #userName
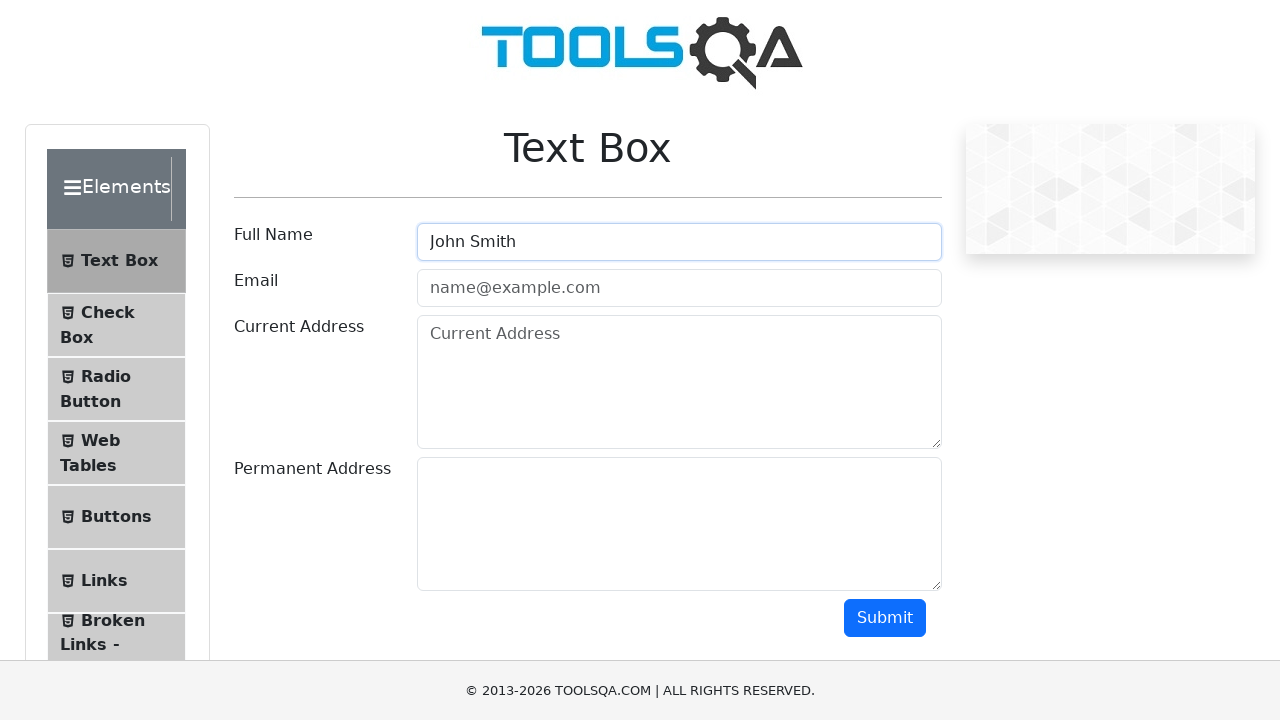

Filled email field with 'john.smith@example.com' on input[type='email']
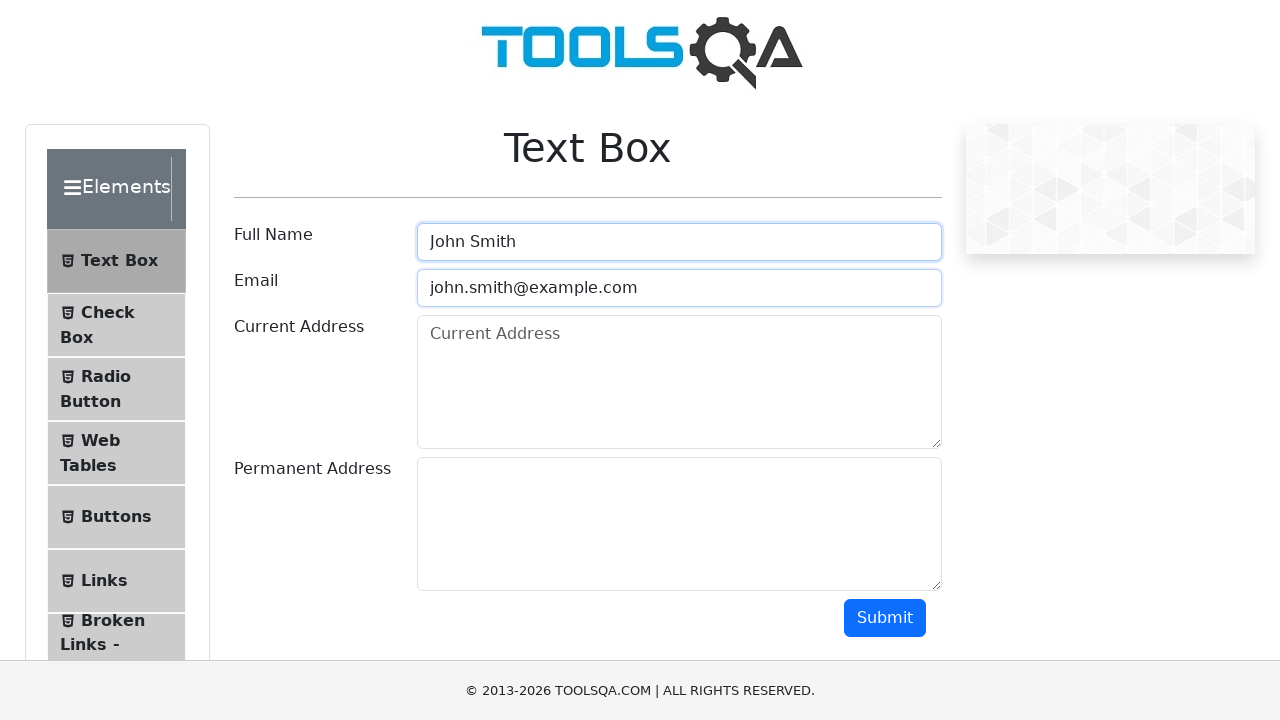

Filled current address field with '123 Main Street' on textarea[placeholder='Current Address']
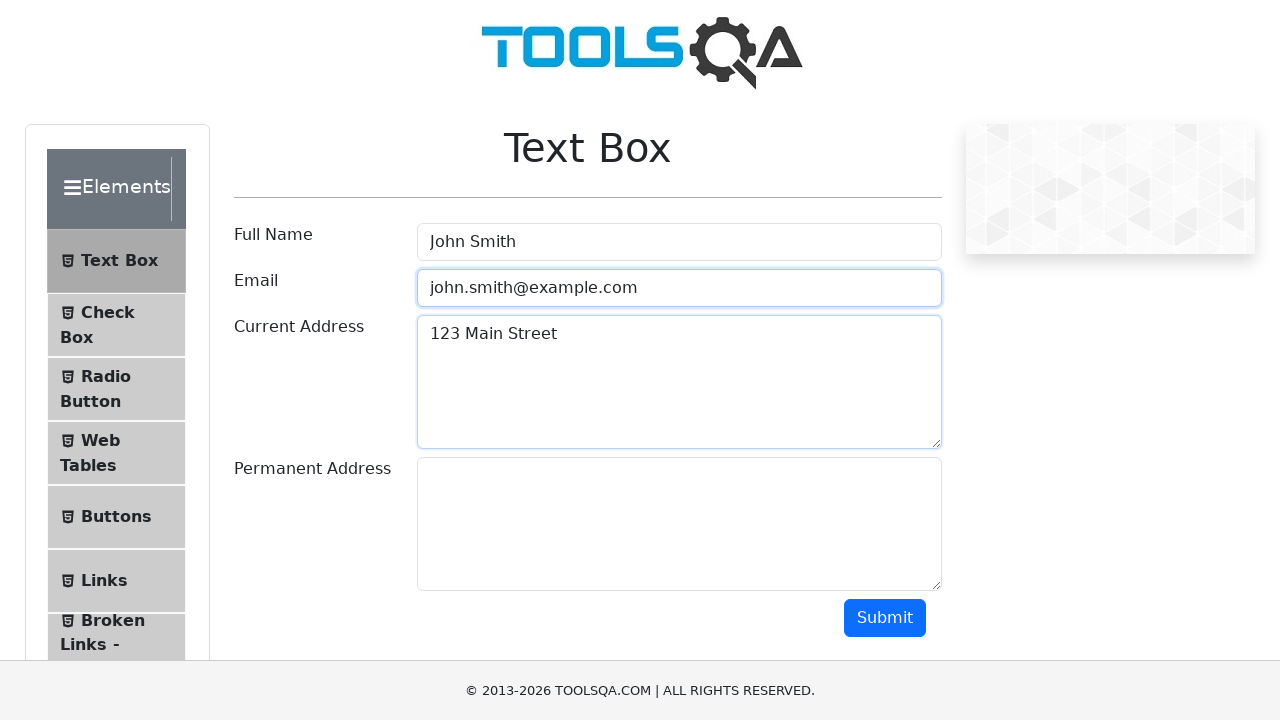

Filled permanent address field with '456 Oak Avenue' on #permanentAddress
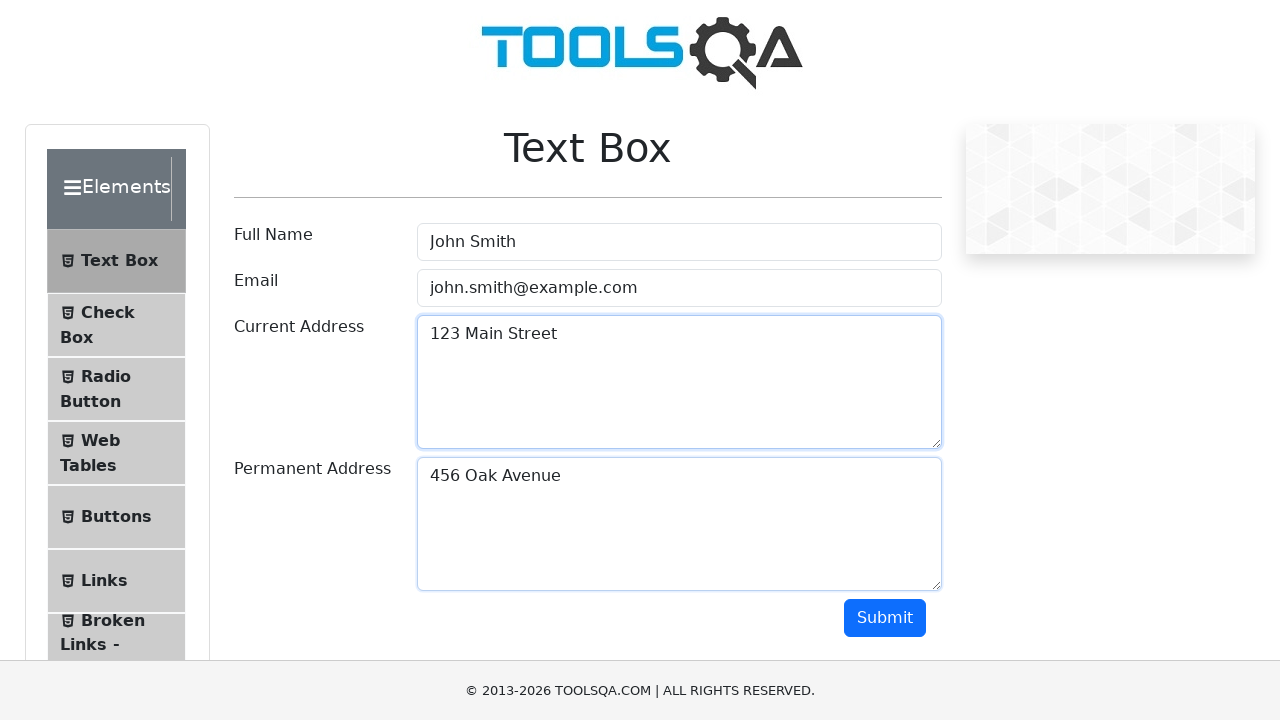

Scrolled submit button into view
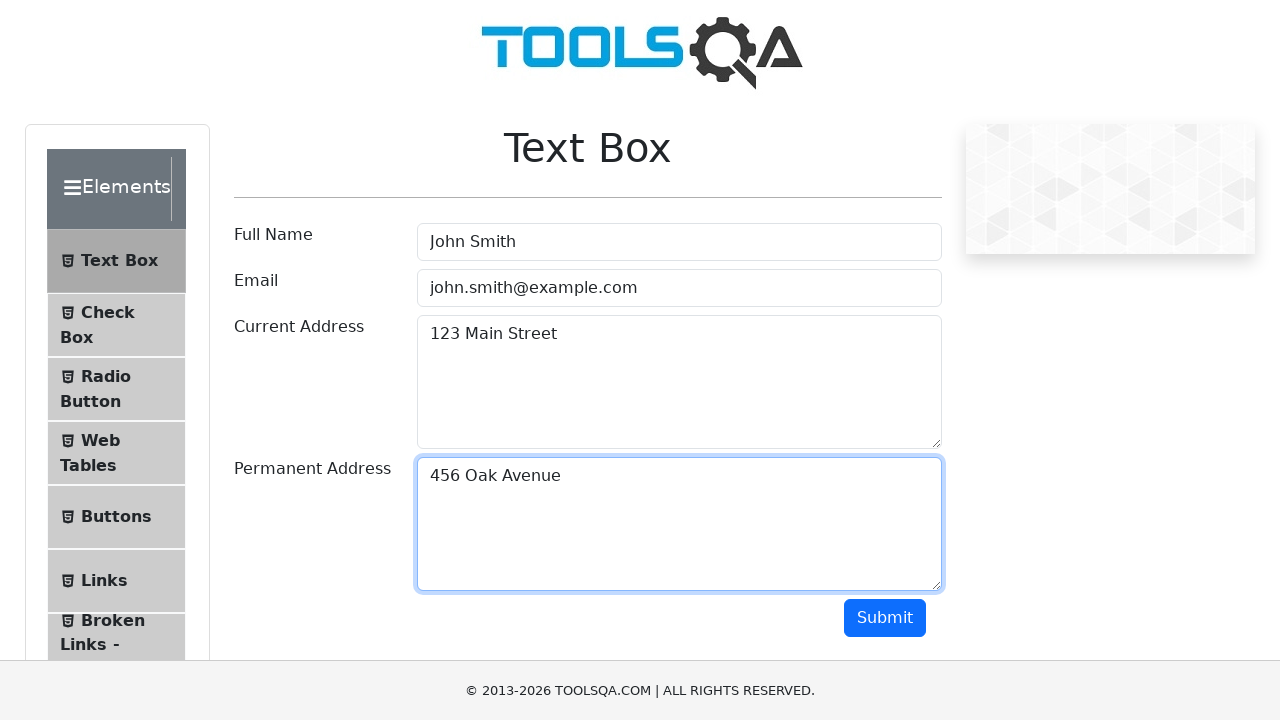

Clicked submit button to submit the form at (885, 618) on #submit
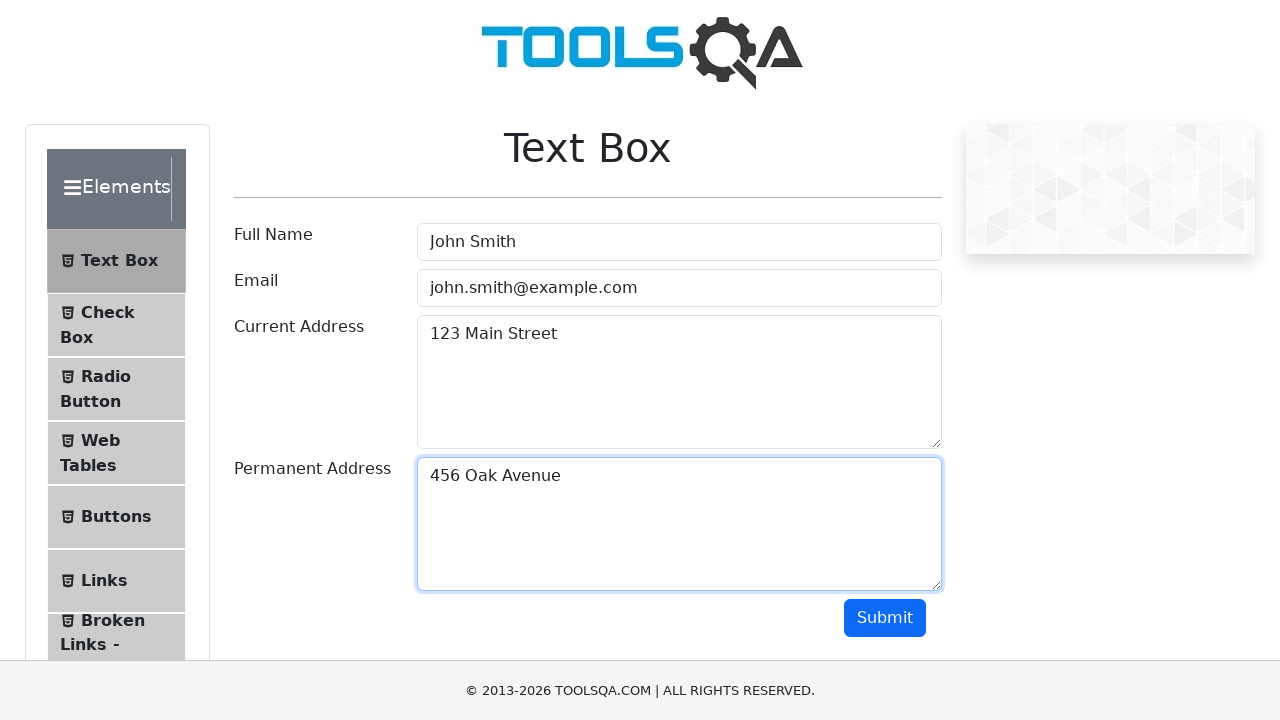

Form submission output appeared
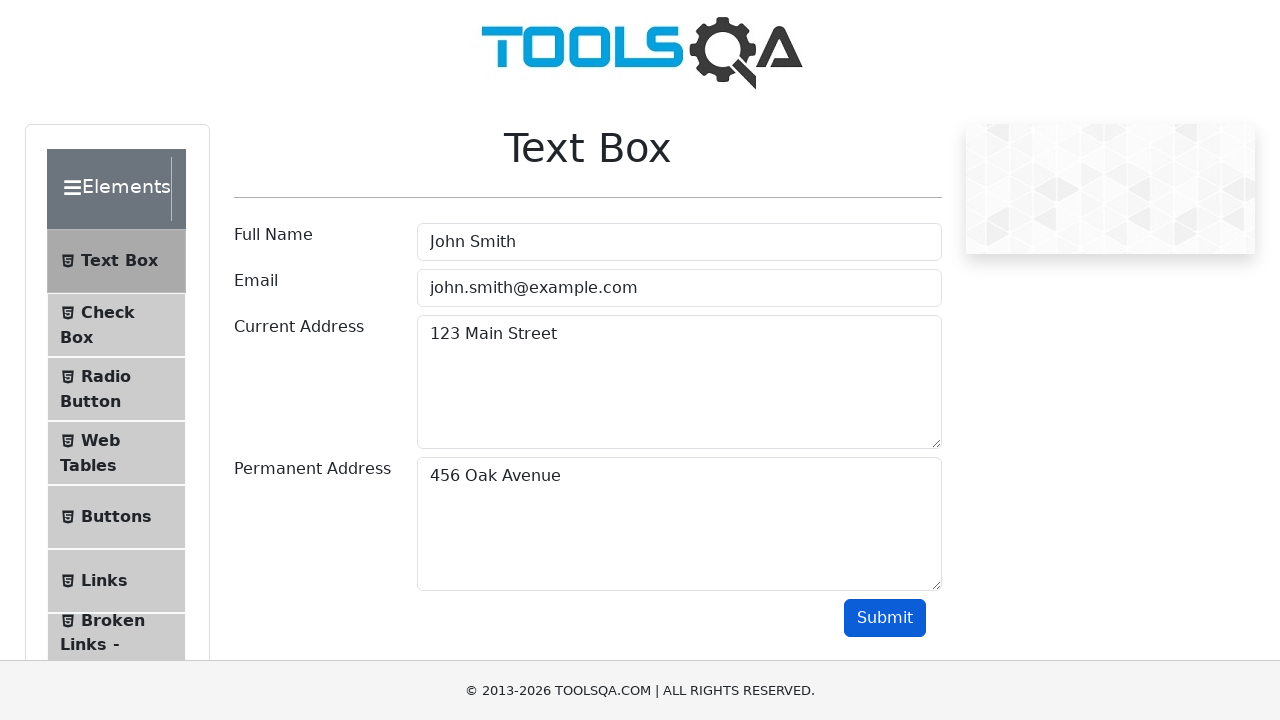

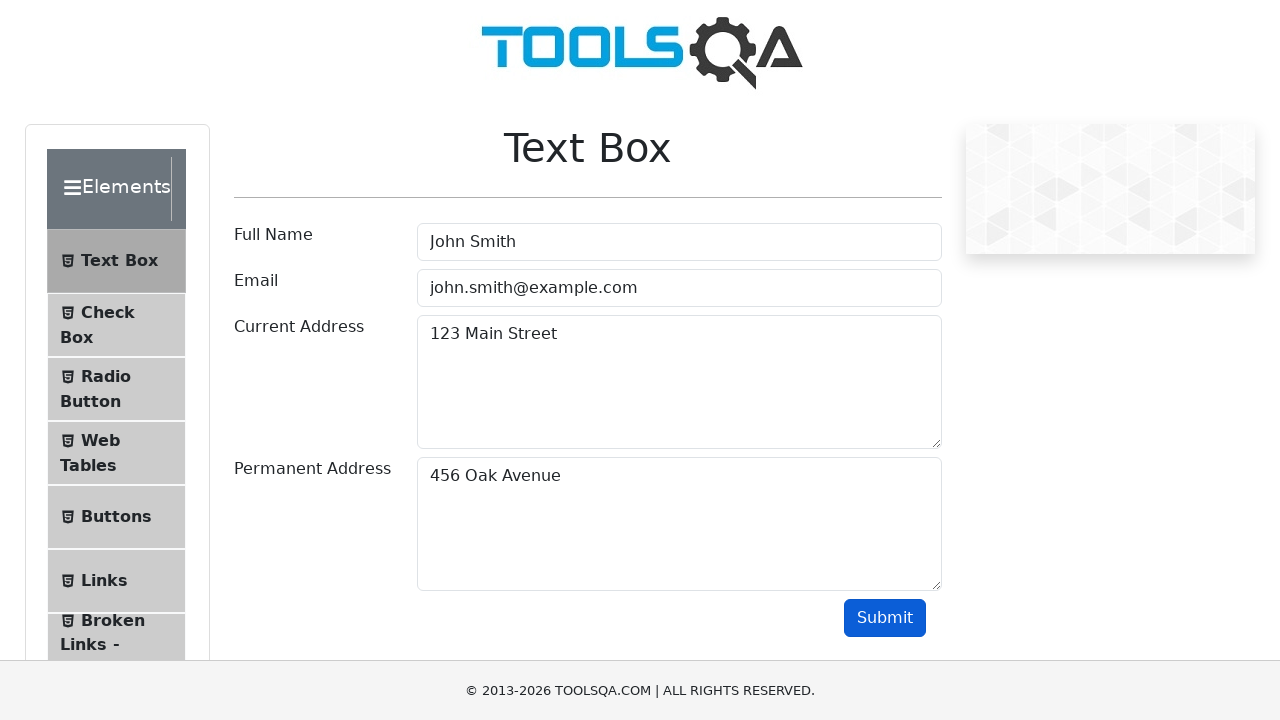